Opens the Bloxd.io gaming website and waits for the page to load successfully.

Starting URL: https://www.bloxd.io/

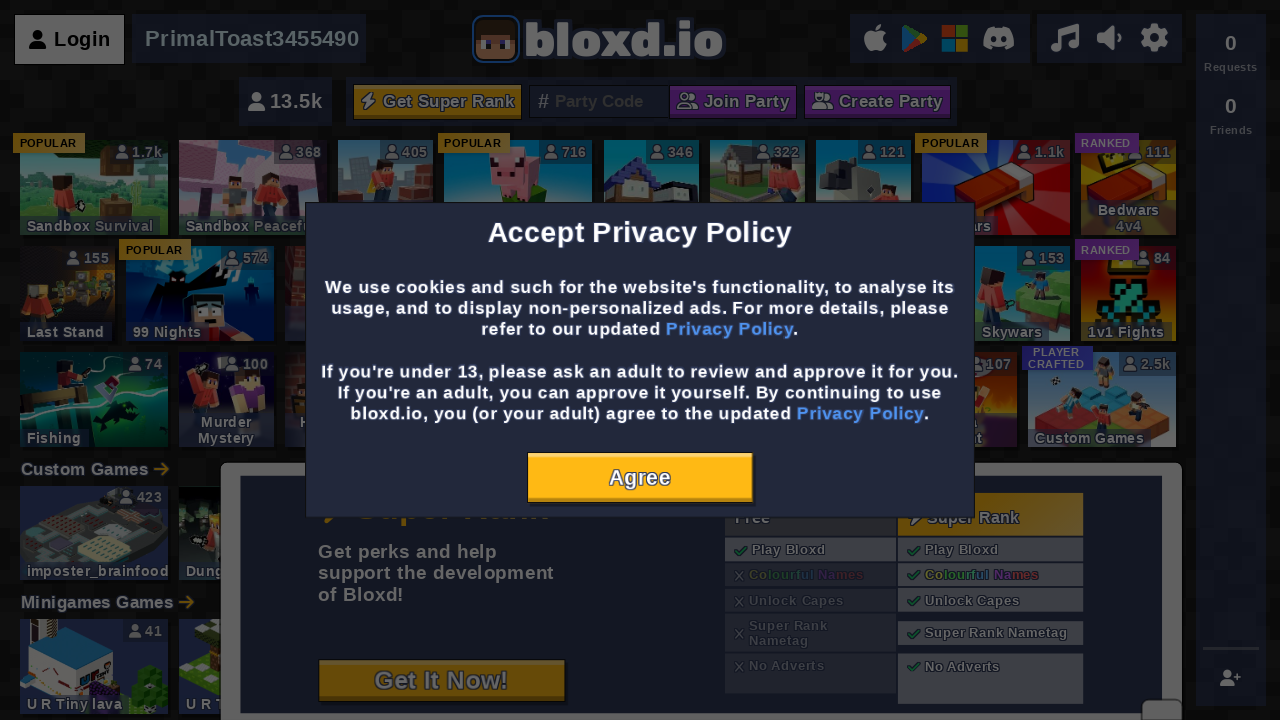

Page DOM content loaded
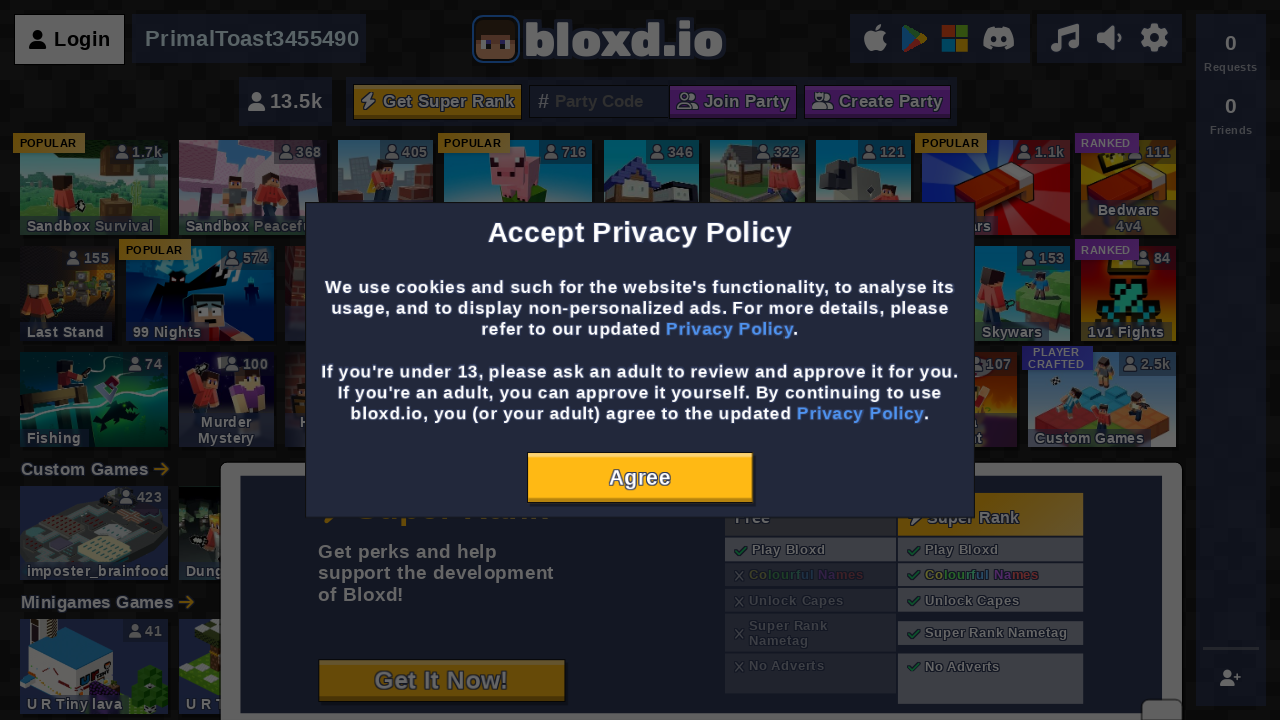

Body element found - Bloxd.io website loaded successfully
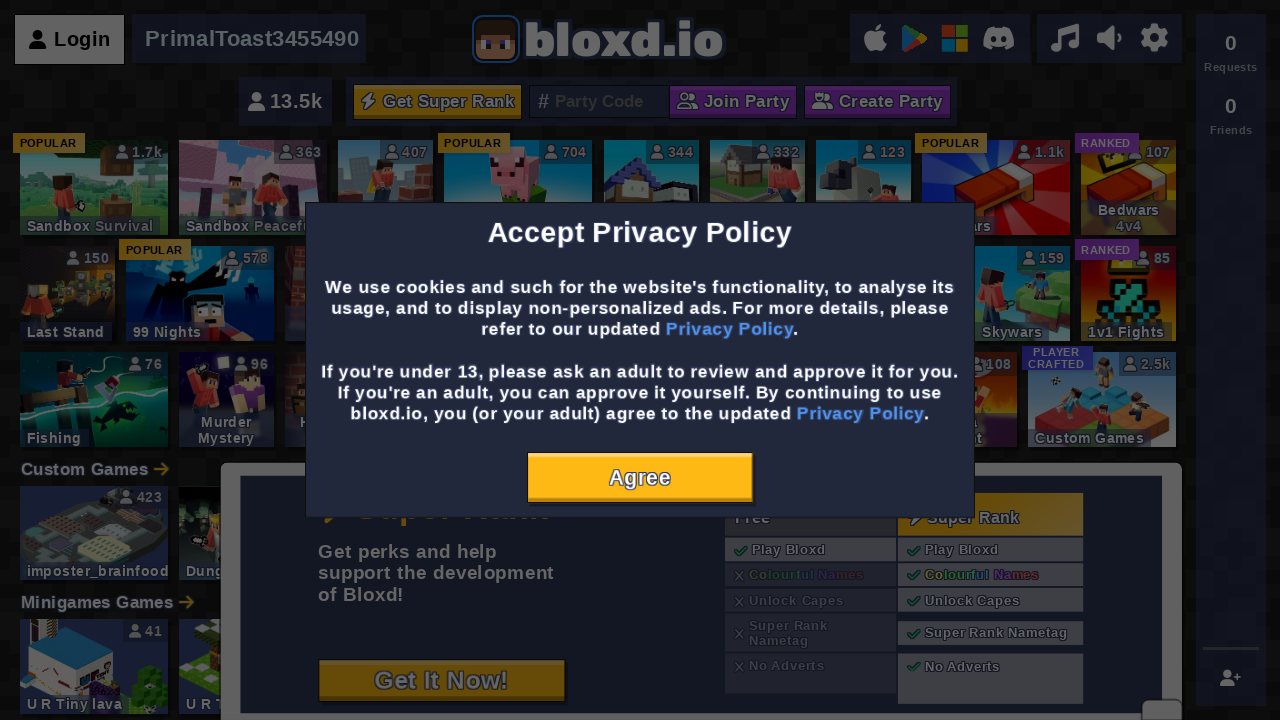

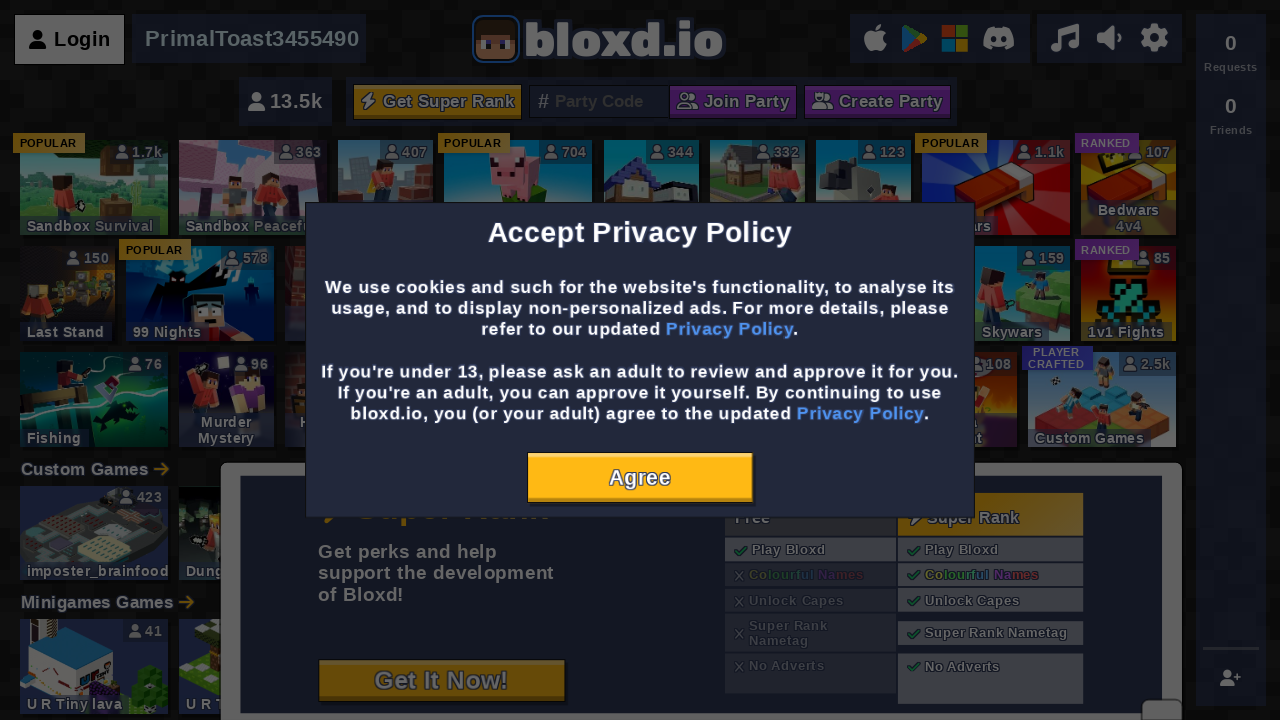